Tests that entered text is trimmed when editing a todo item

Starting URL: https://demo.playwright.dev/todomvc

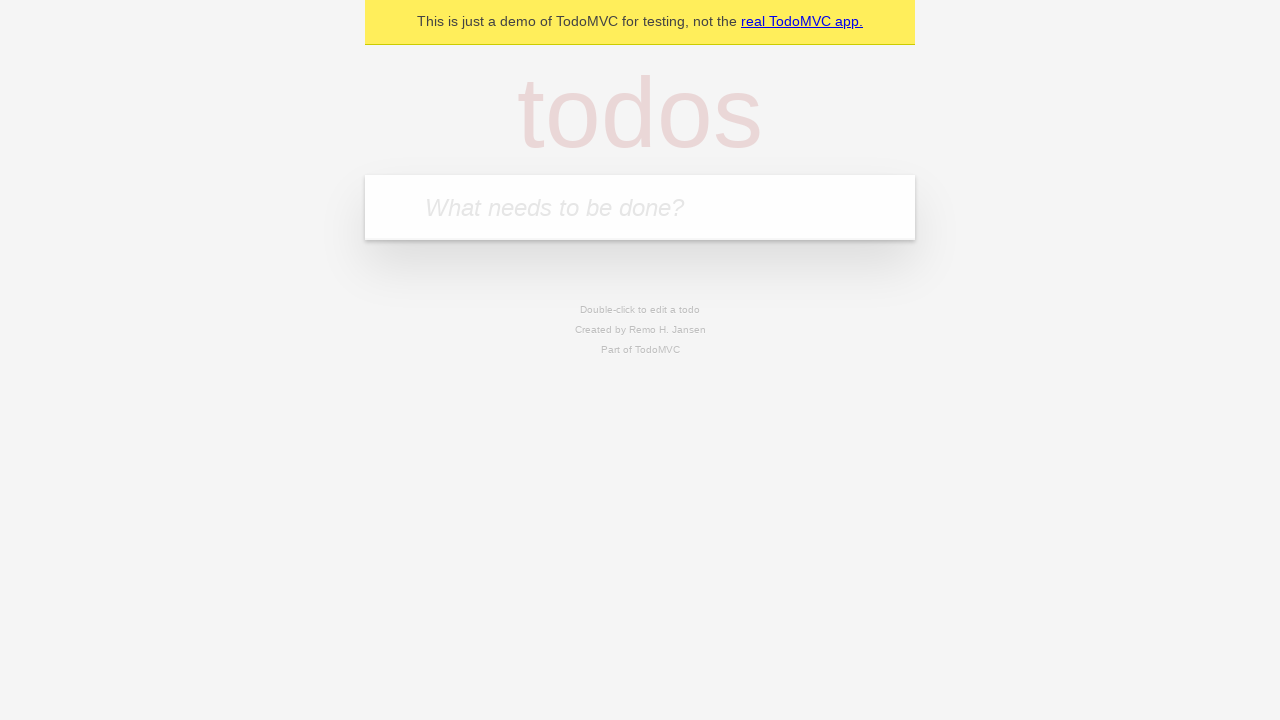

Filled new todo input with 'buy some cheese' on internal:attr=[placeholder="What needs to be done?"i]
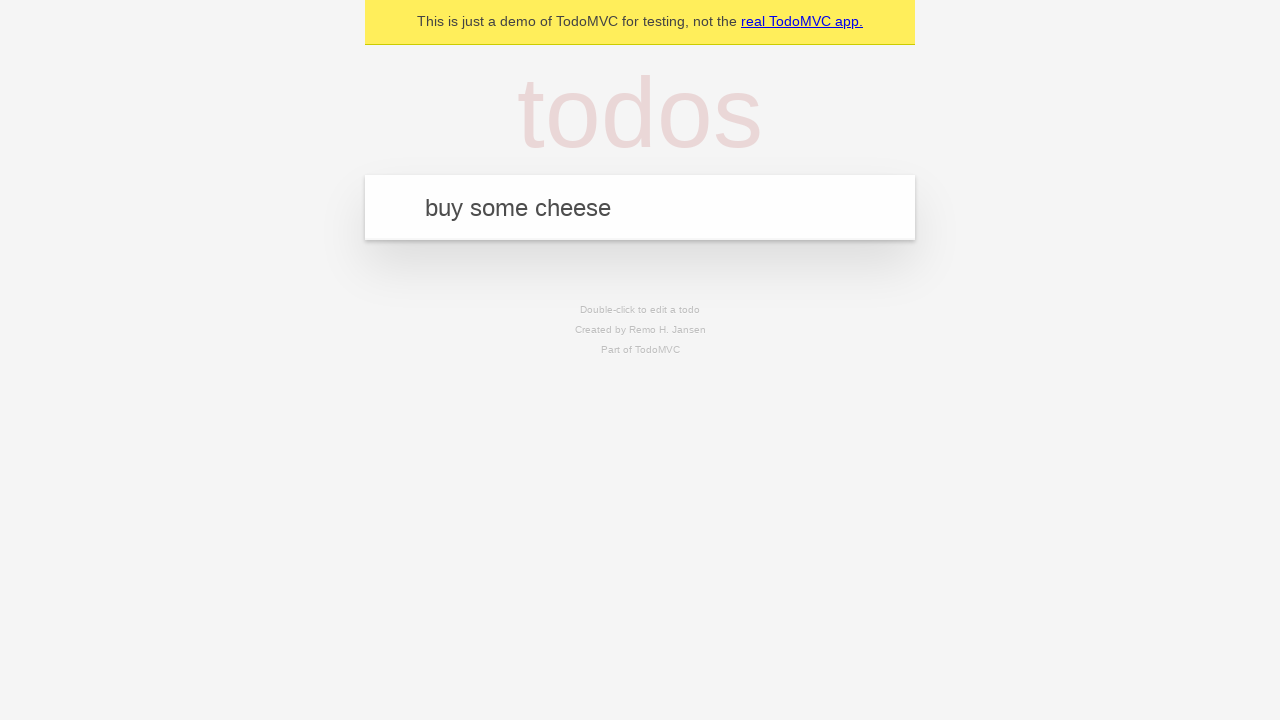

Pressed Enter to add todo 'buy some cheese' on internal:attr=[placeholder="What needs to be done?"i]
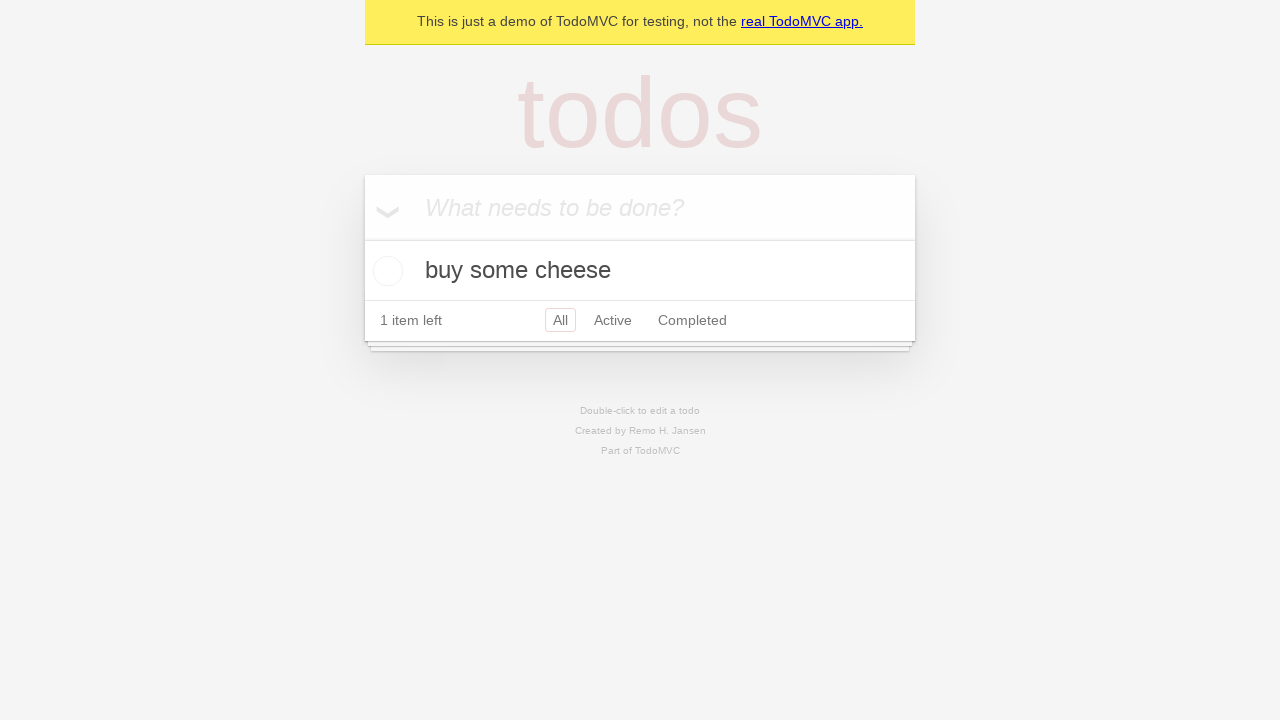

Filled new todo input with 'feed the cat' on internal:attr=[placeholder="What needs to be done?"i]
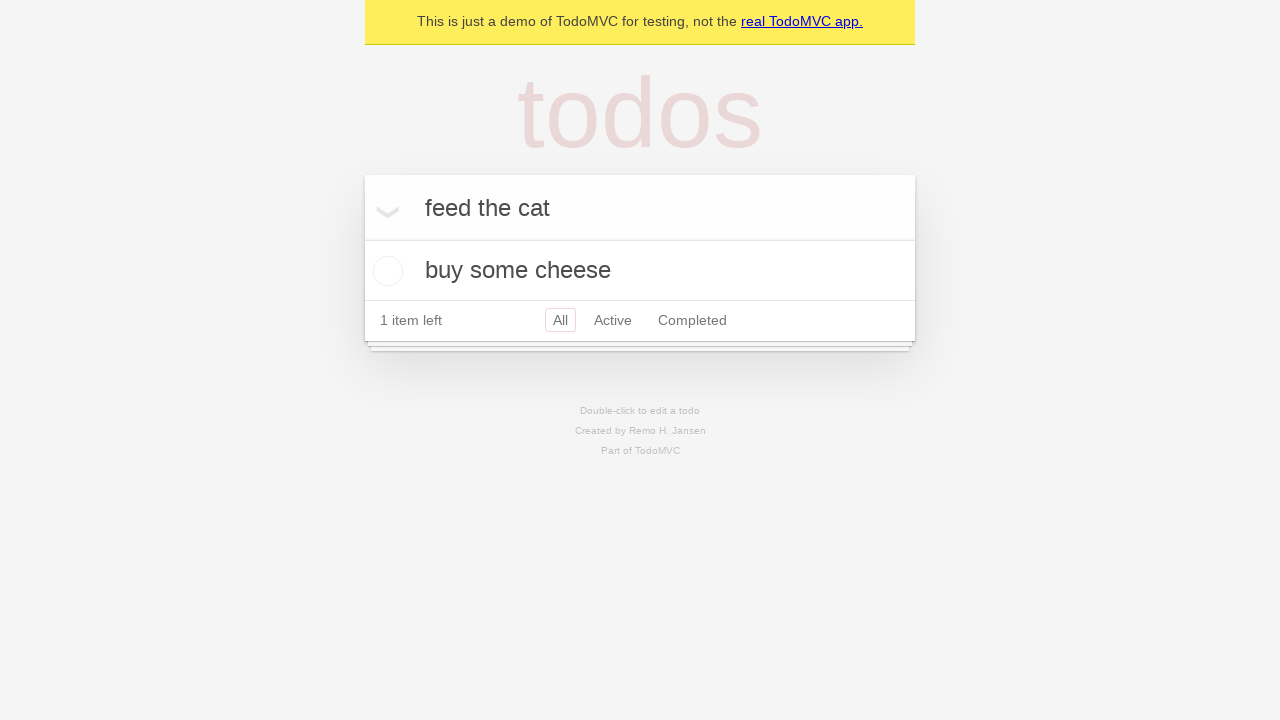

Pressed Enter to add todo 'feed the cat' on internal:attr=[placeholder="What needs to be done?"i]
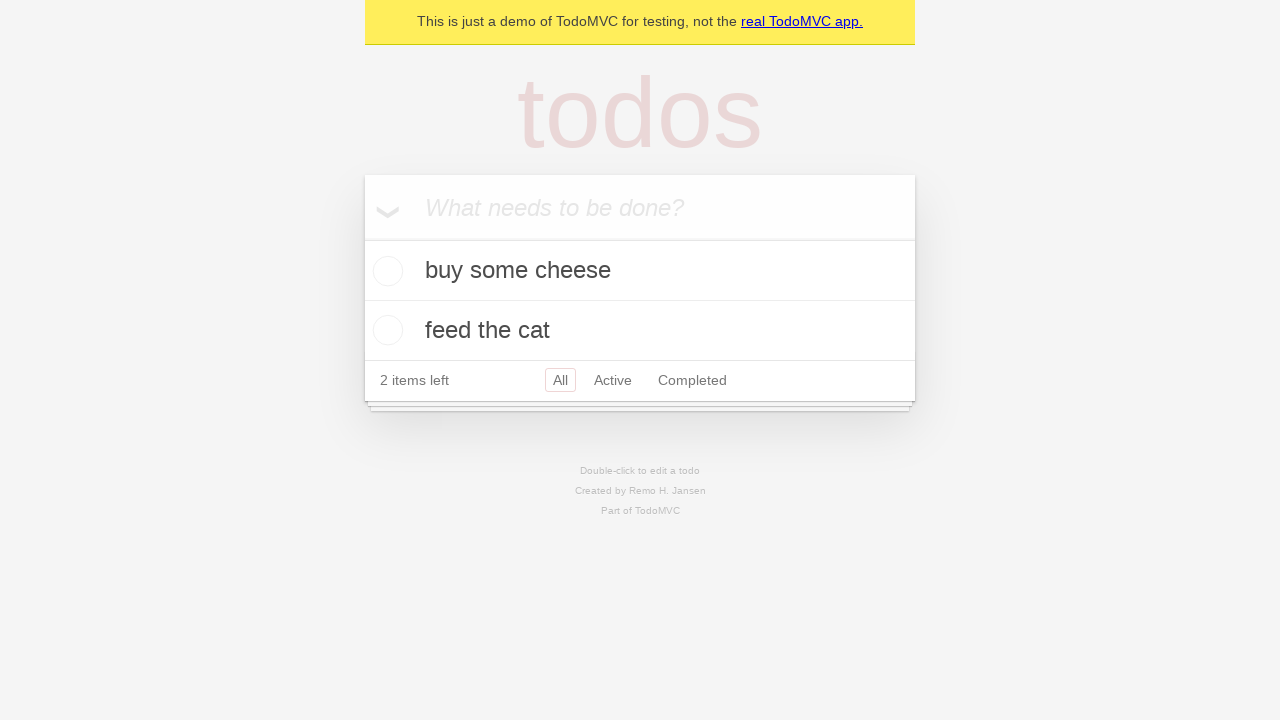

Filled new todo input with 'book a doctors appointment' on internal:attr=[placeholder="What needs to be done?"i]
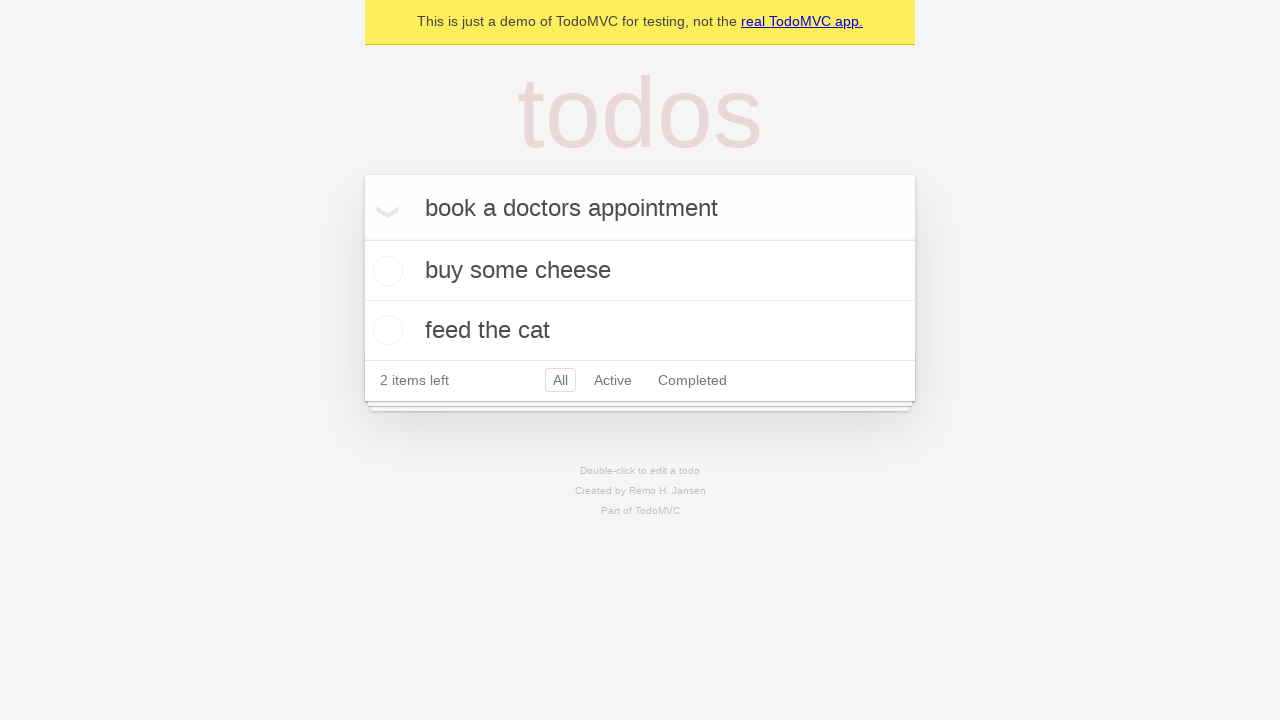

Pressed Enter to add todo 'book a doctors appointment' on internal:attr=[placeholder="What needs to be done?"i]
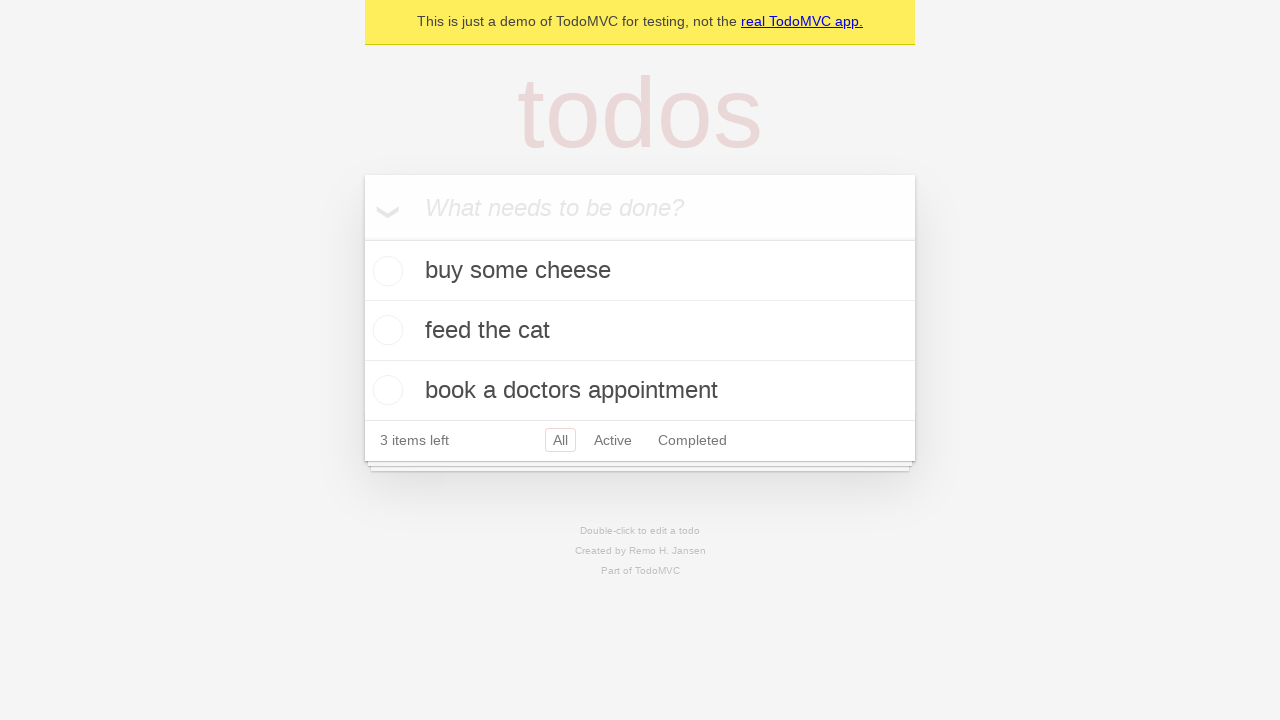

All 3 todo items loaded
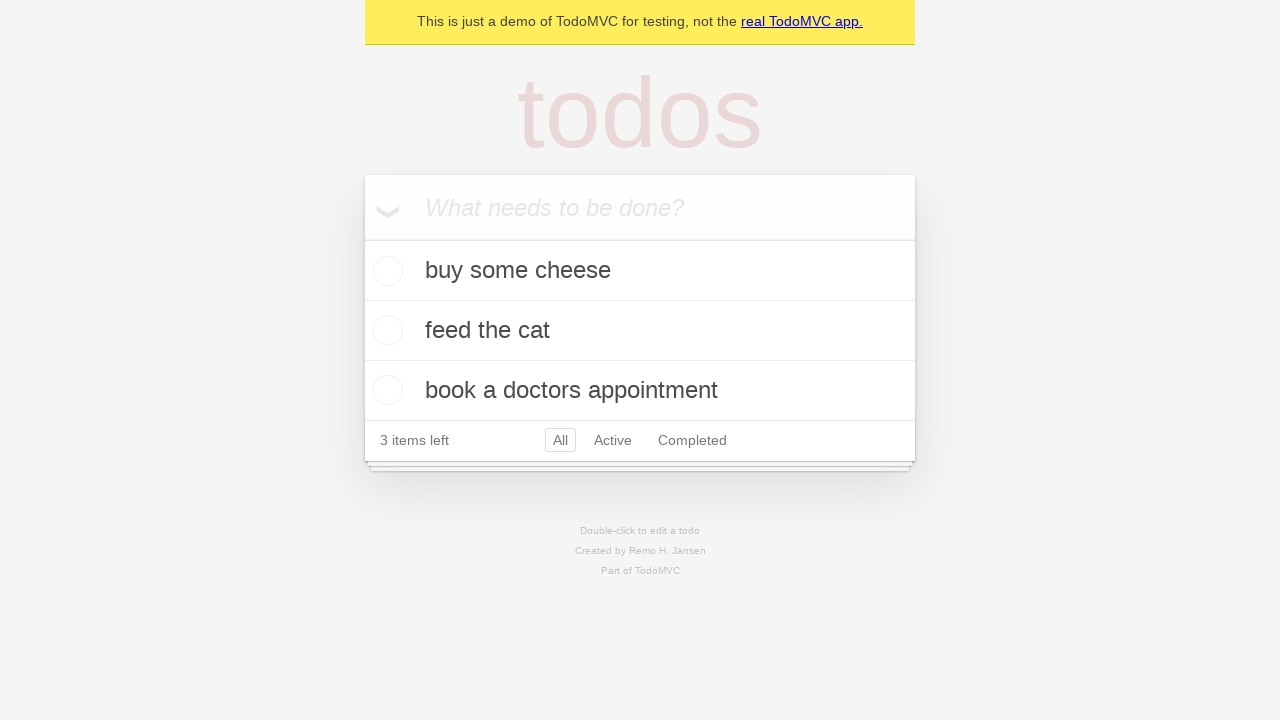

Double-clicked on second todo item to enter edit mode at (640, 331) on internal:testid=[data-testid="todo-item"s] >> nth=1
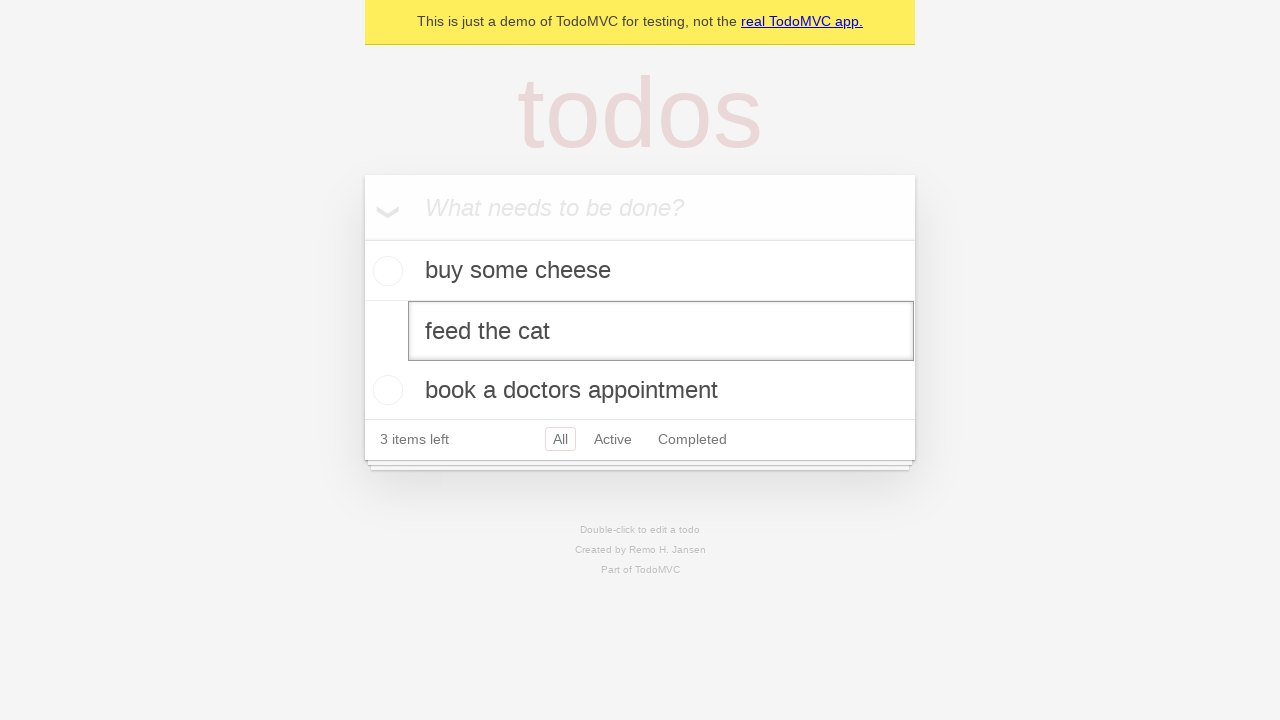

Filled edit field with text containing leading and trailing whitespace on internal:testid=[data-testid="todo-item"s] >> nth=1 >> internal:role=textbox[nam
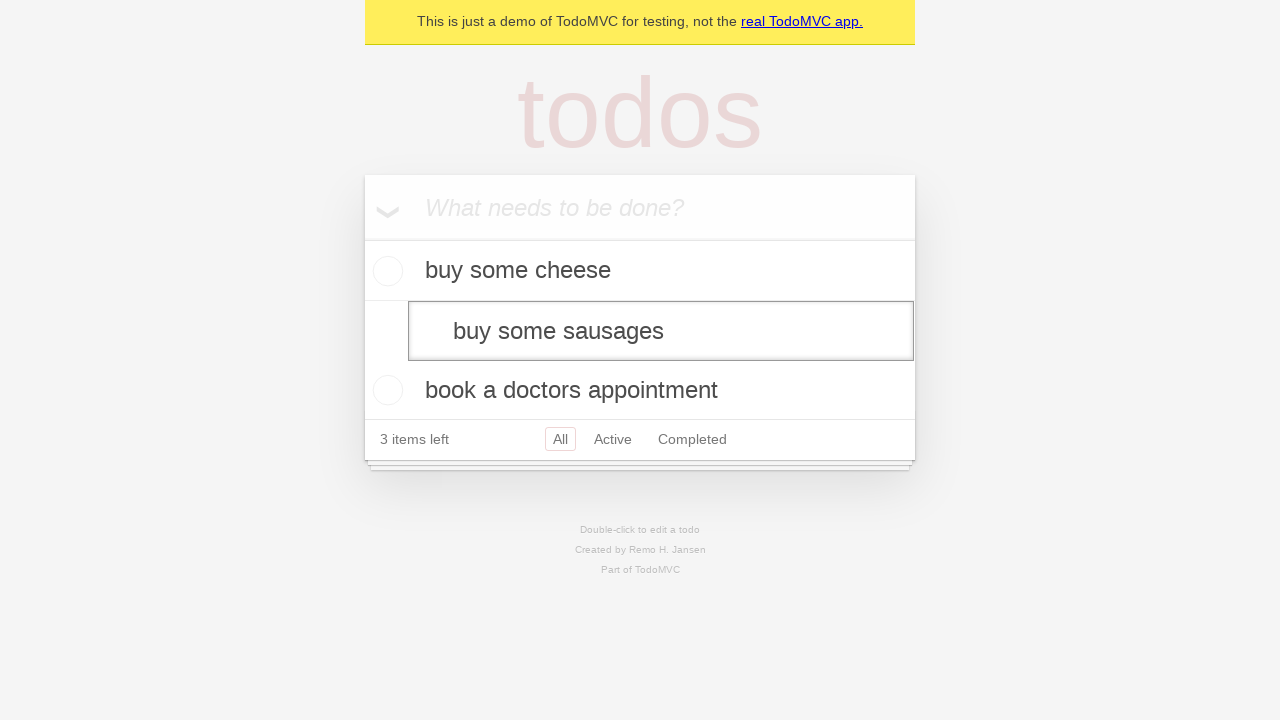

Pressed Enter to confirm edit - whitespace should be trimmed on internal:testid=[data-testid="todo-item"s] >> nth=1 >> internal:role=textbox[nam
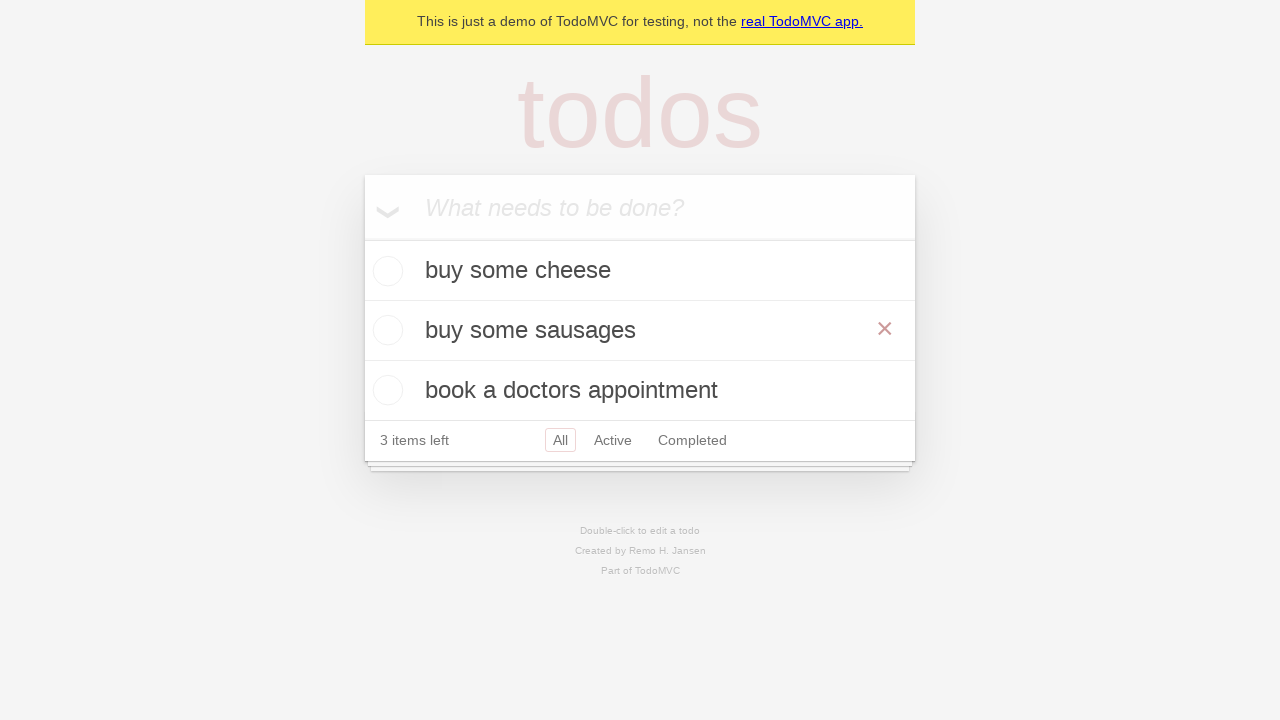

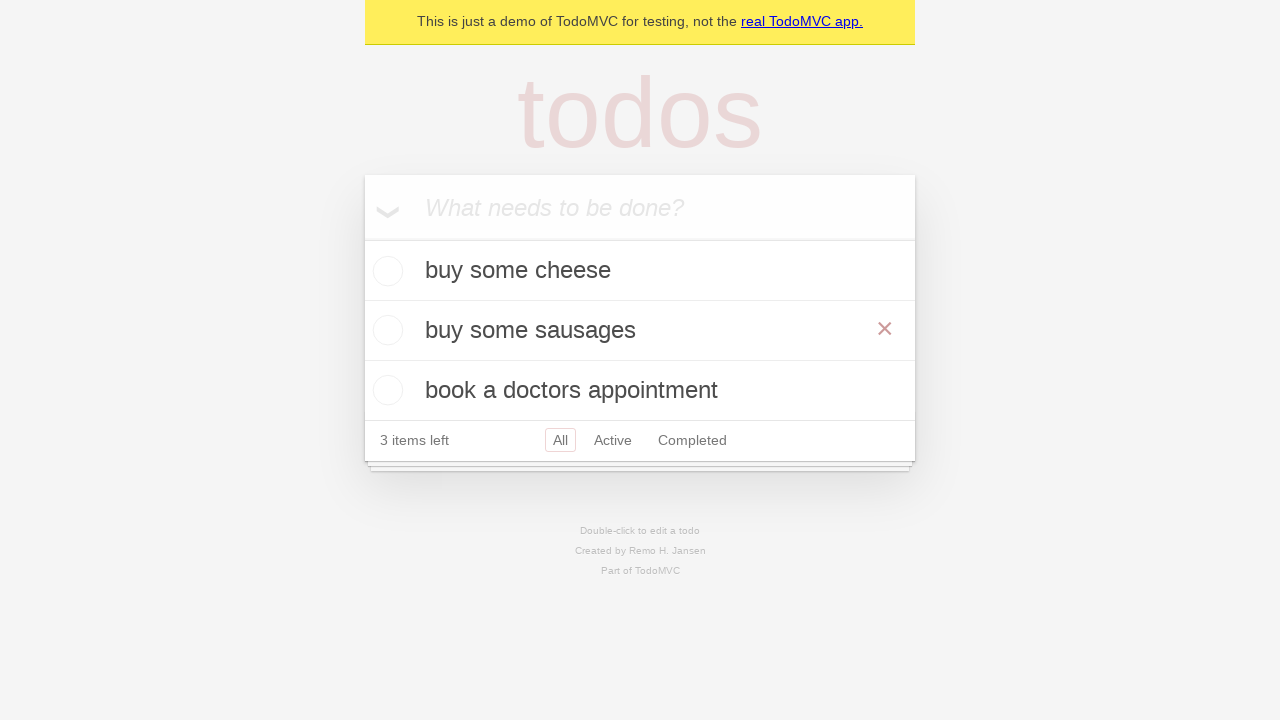